Tests handling a simple JavaScript alert by clicking a button that triggers an alert dialog and accepting it

Starting URL: https://the-internet.herokuapp.com/javascript_alerts

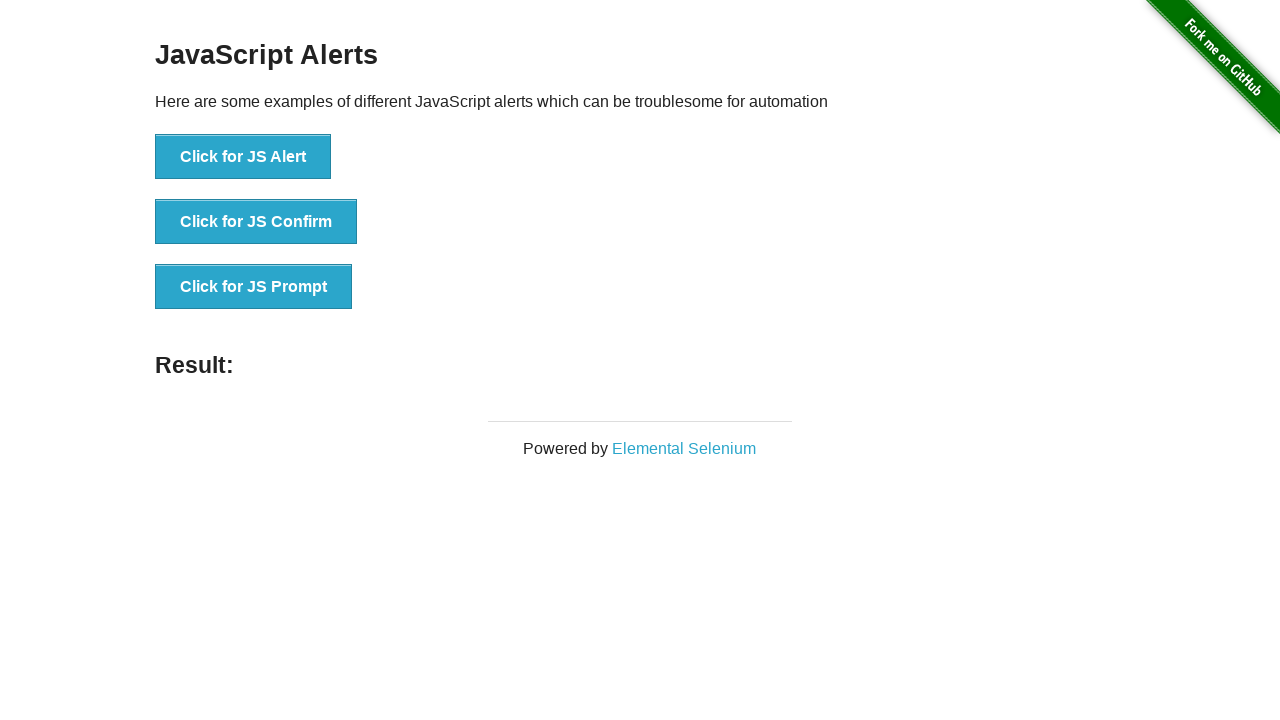

Set up dialog handler to automatically accept alerts
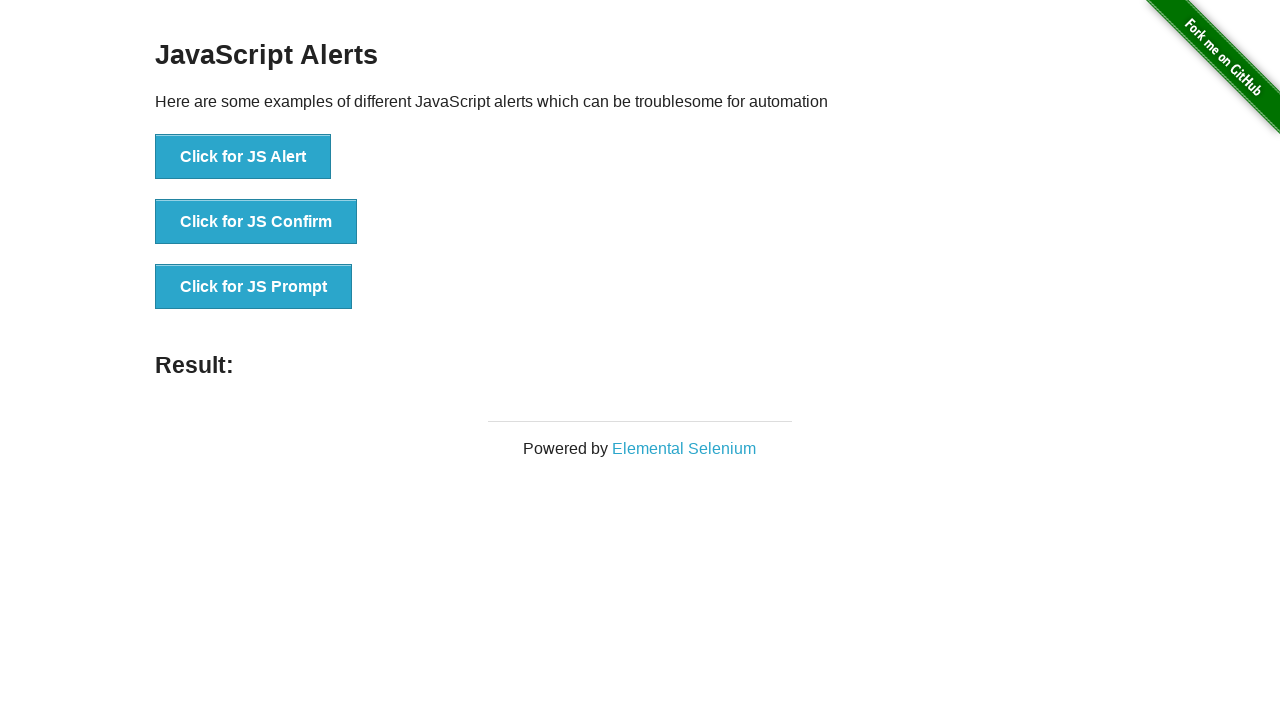

Clicked button to trigger JavaScript alert at (243, 157) on xpath=//button[text()='Click for JS Alert']
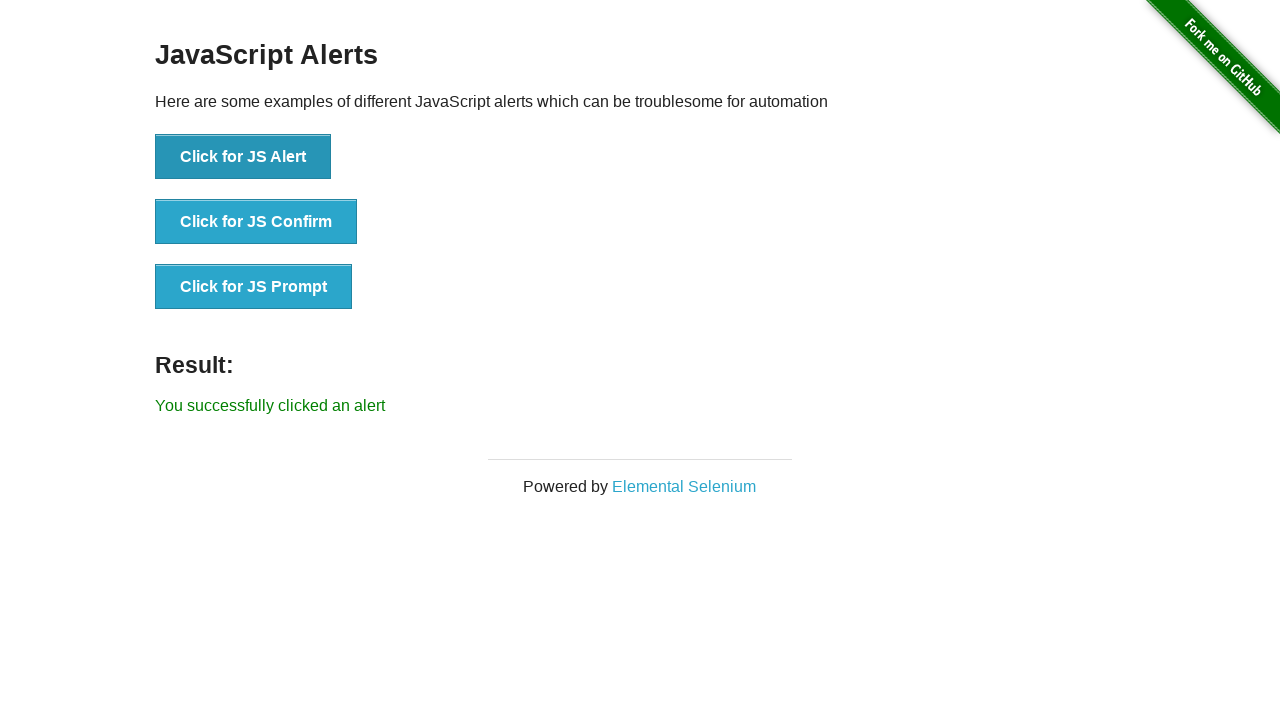

Result message appeared after accepting alert
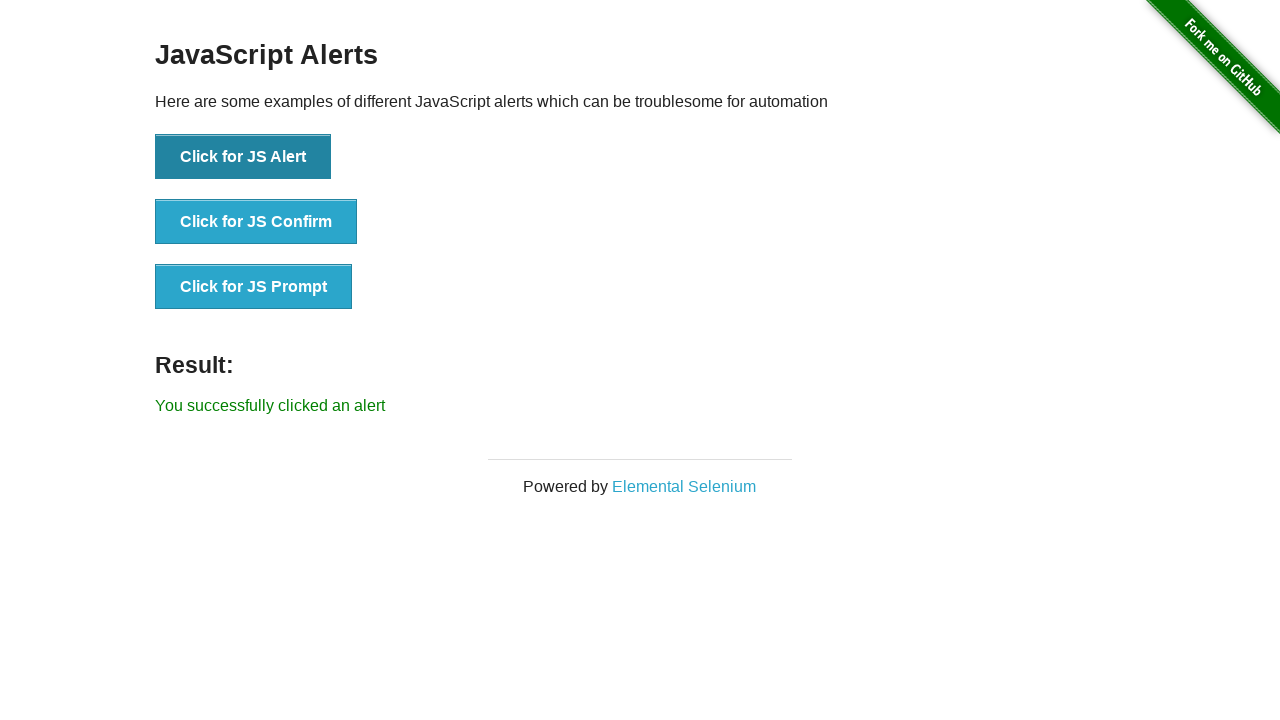

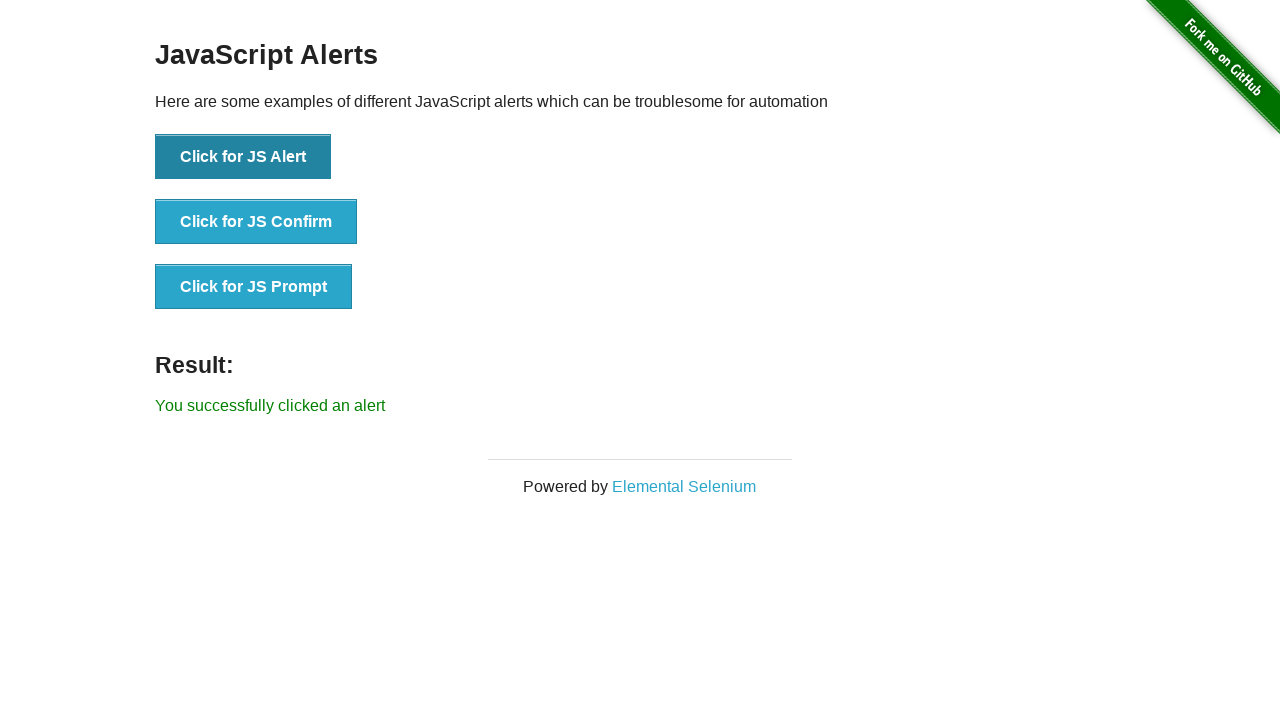